Navigates to the Guru99 live testing project page and verifies the page loads

Starting URL: https://www.guru99.com/live-testing-project.html

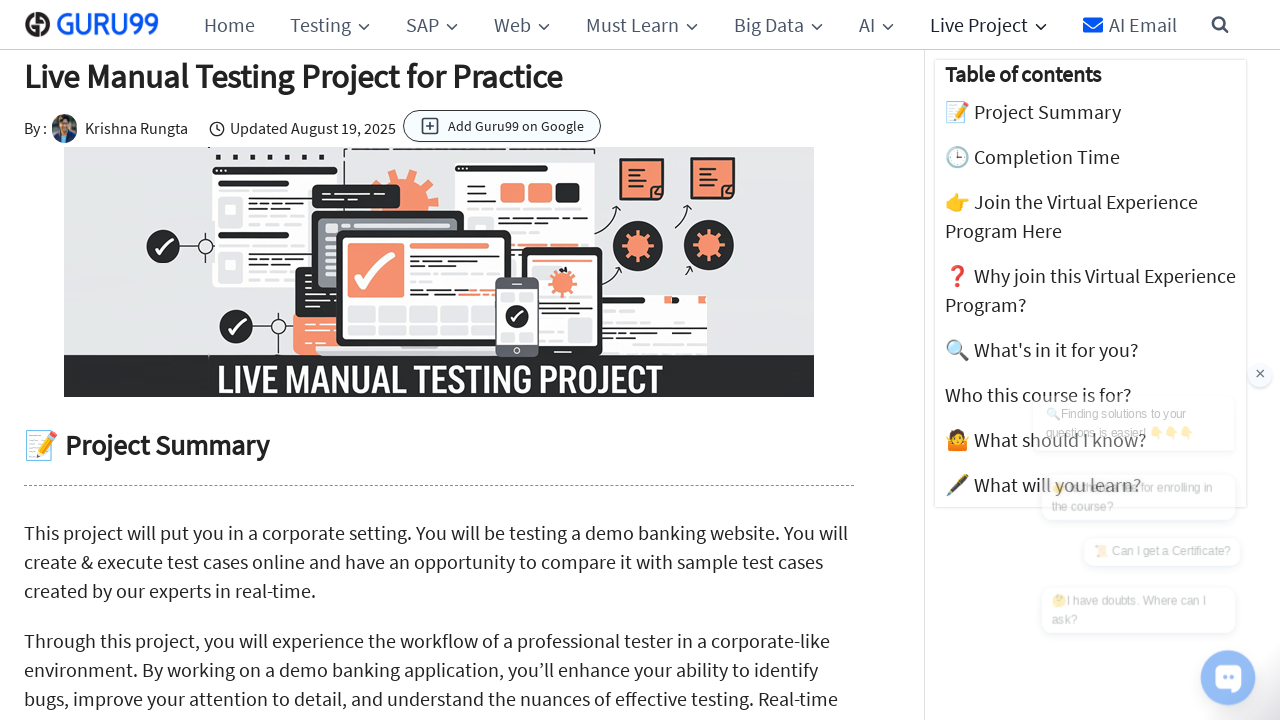

Waited for page to reach networkidle state on Guru99 live testing project page
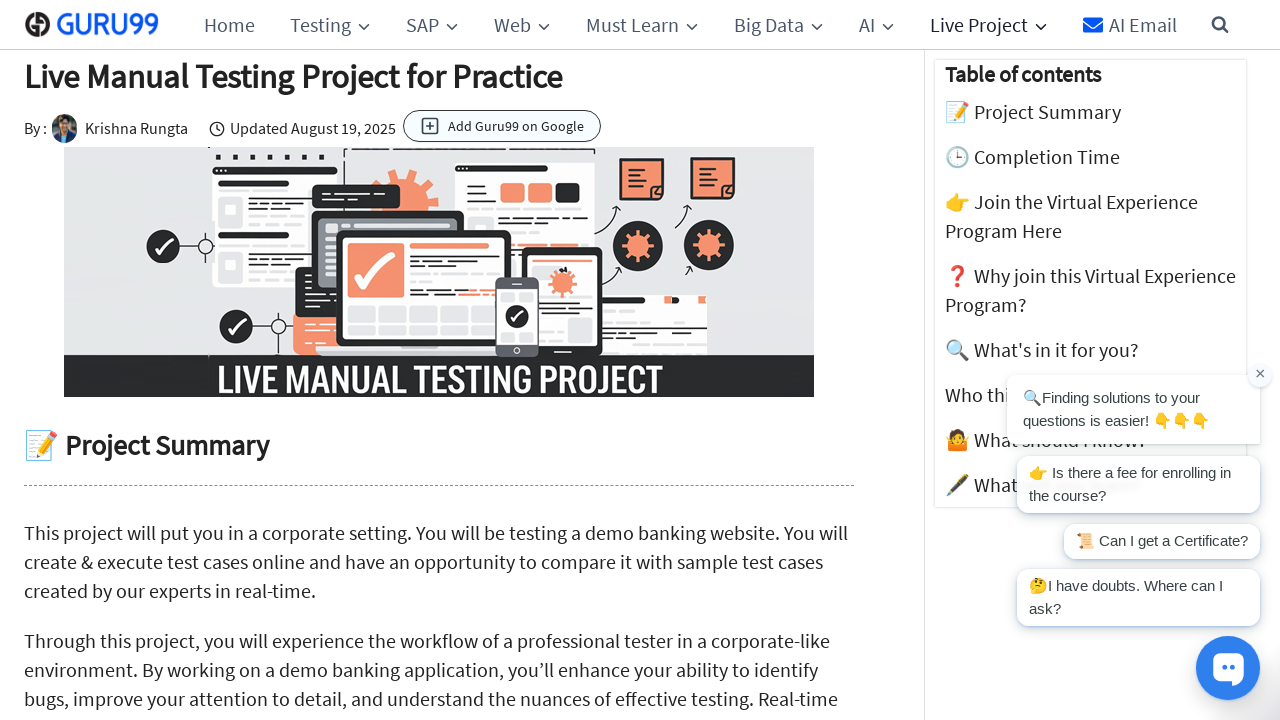

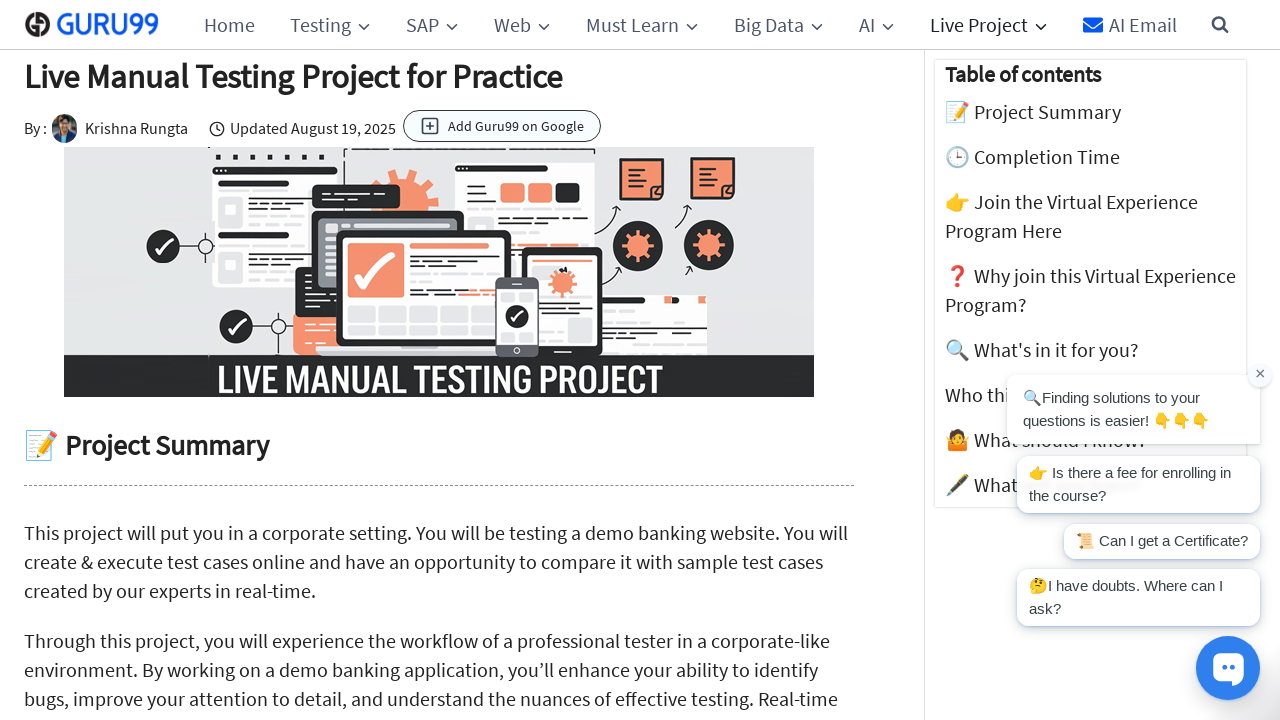